Tests deleting a task by hovering over it and clicking the destroy button, then verifying it's removed from the list

Starting URL: https://todomvc.com/examples/react/dist/

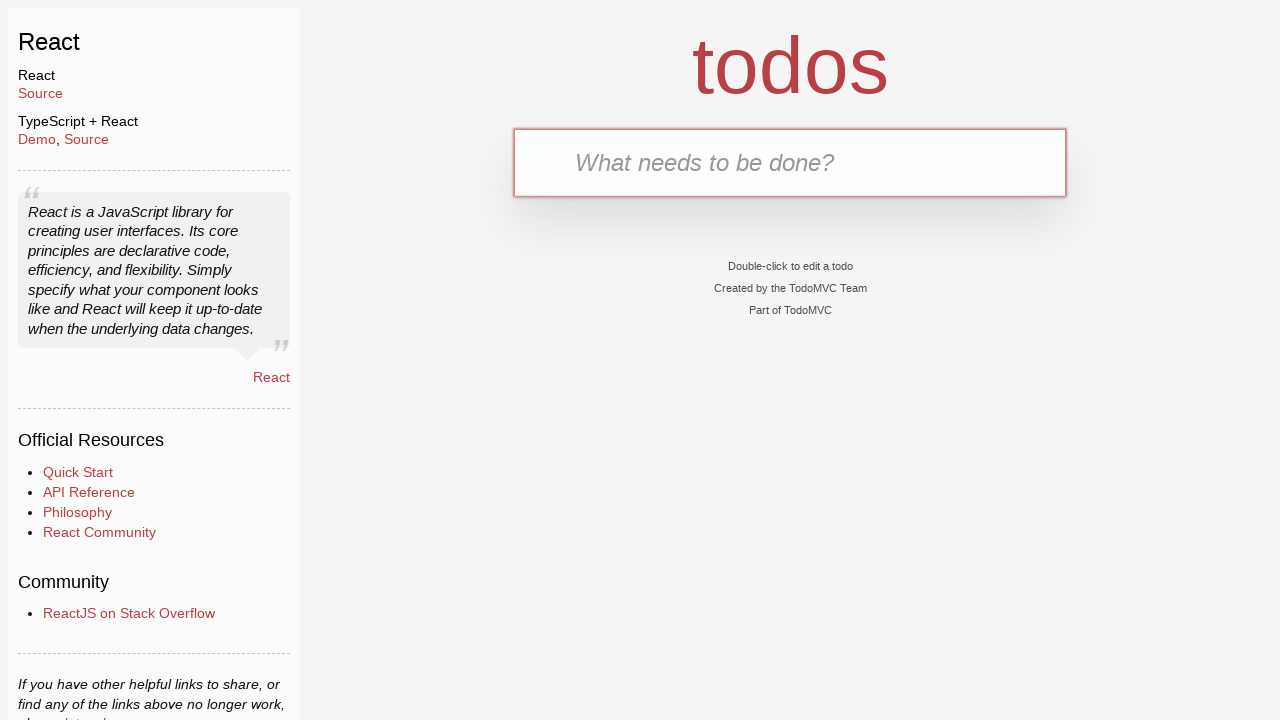

Filled new task input field with 'Organize meeting notes' on input.new-todo
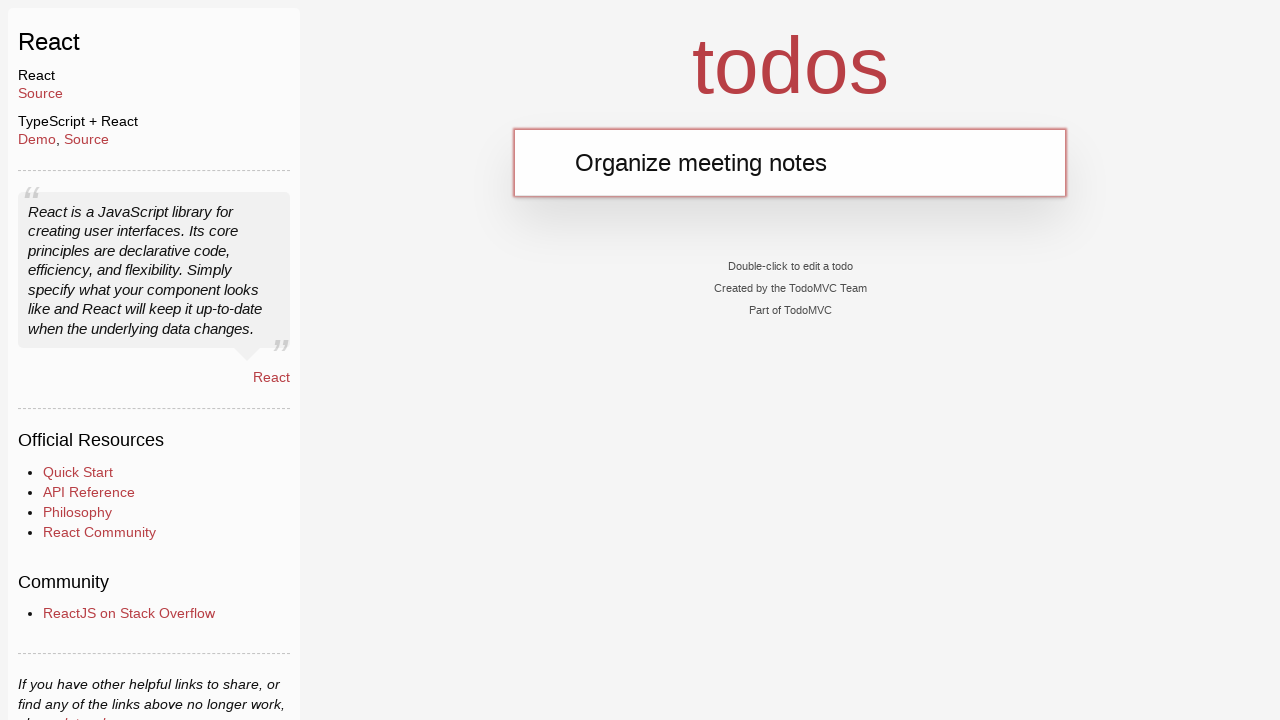

Pressed Enter to add the new task on input.new-todo
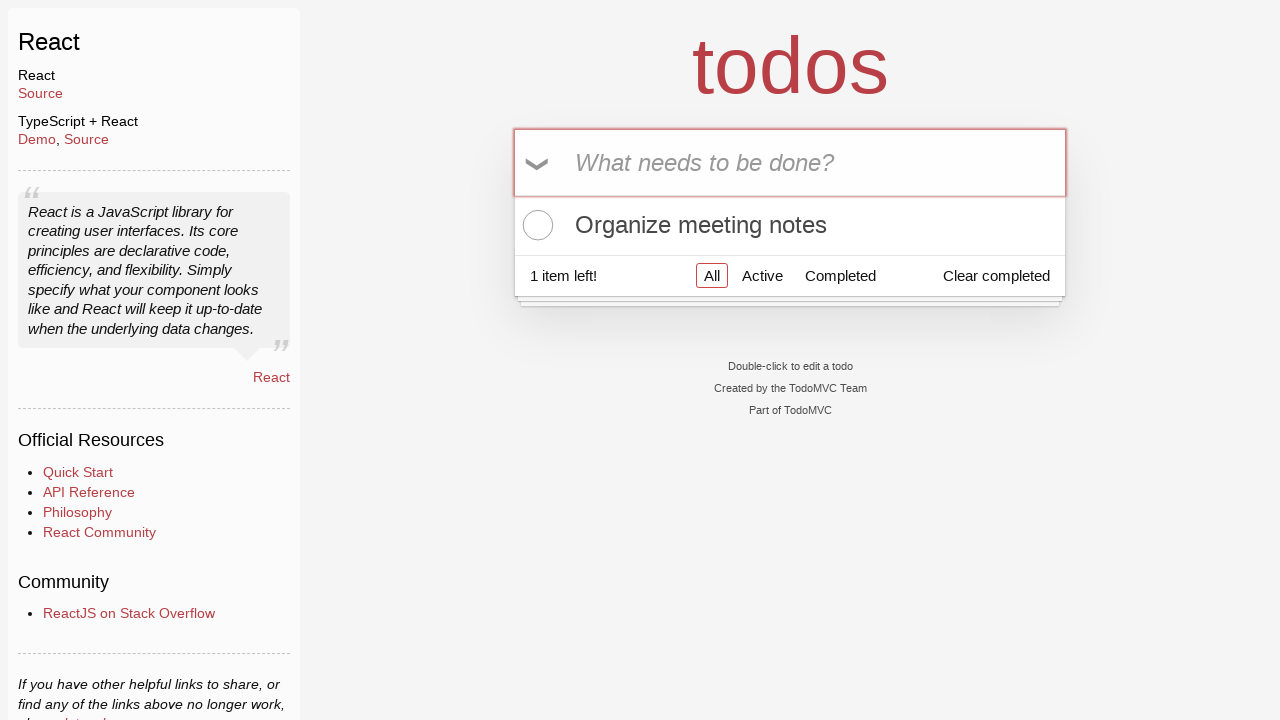

Task appeared in the todo list
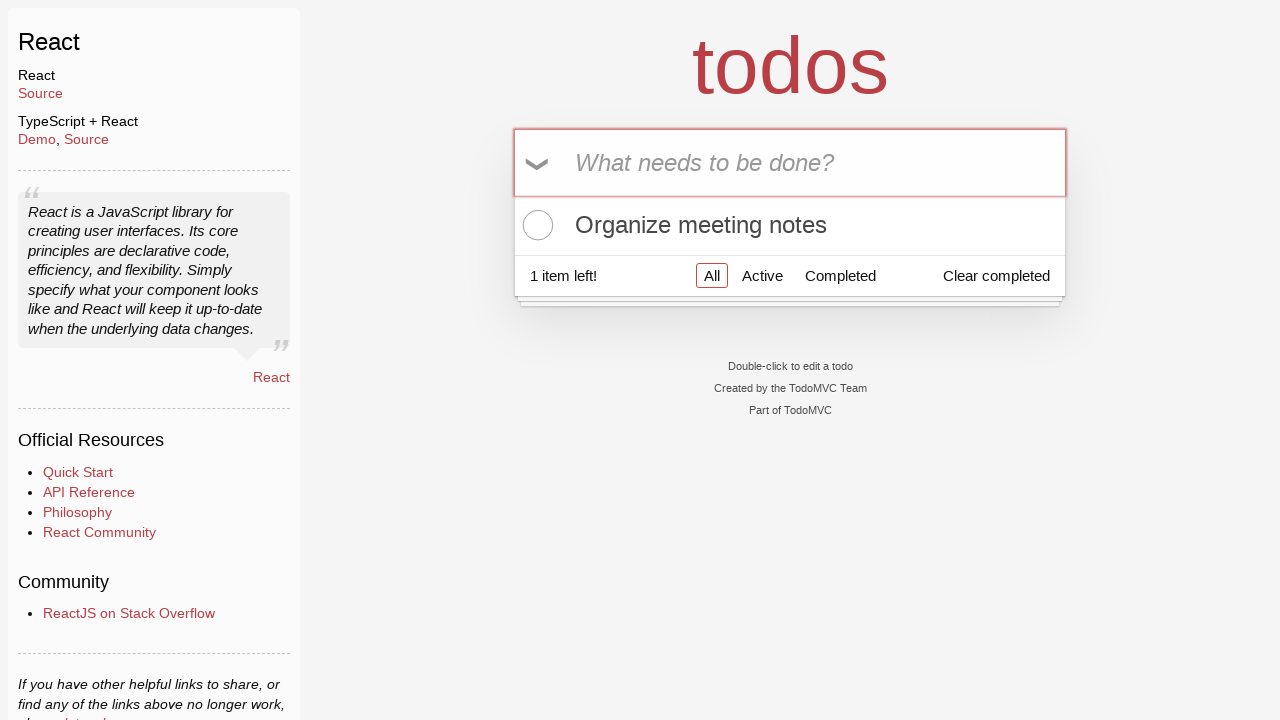

Counted tasks before deletion: 1 task(s)
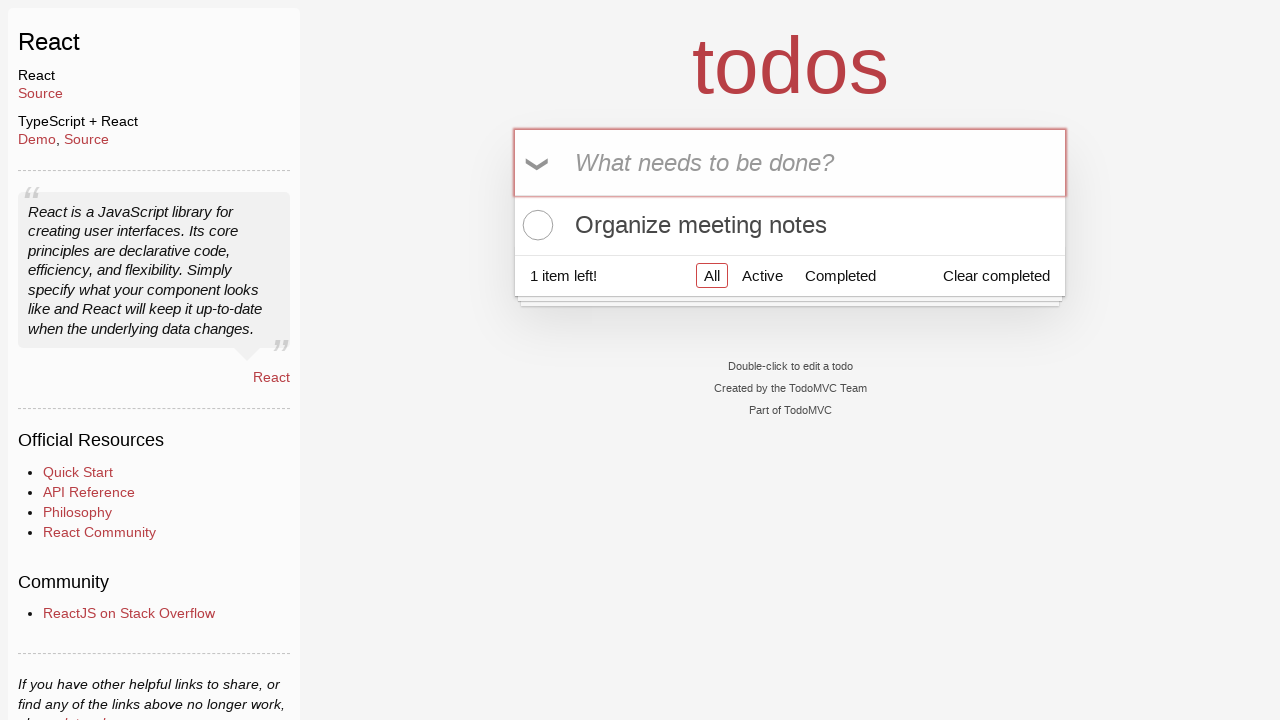

Hovered over the task to reveal the delete button at (790, 225) on .todo-list li >> internal:has-text="Organize meeting notes"i
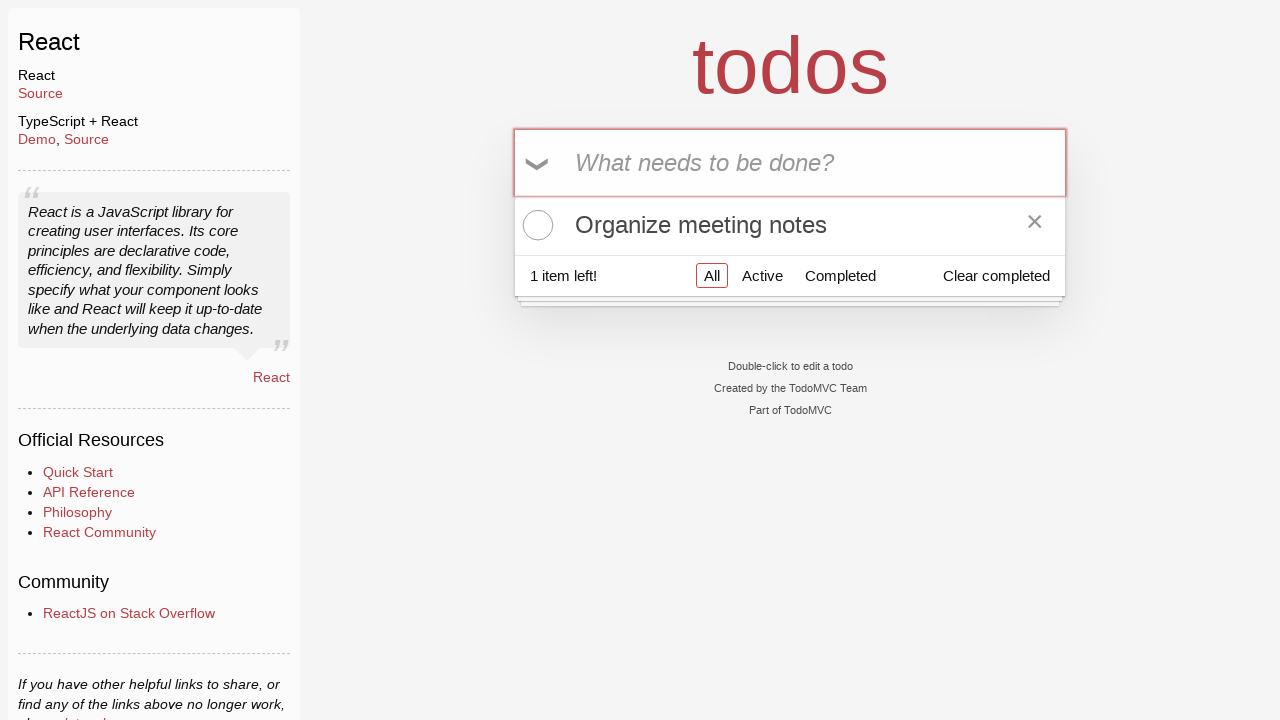

Clicked the destroy button to delete the task at (1035, 225) on .todo-list li >> internal:has-text="Organize meeting notes"i >> button.destroy
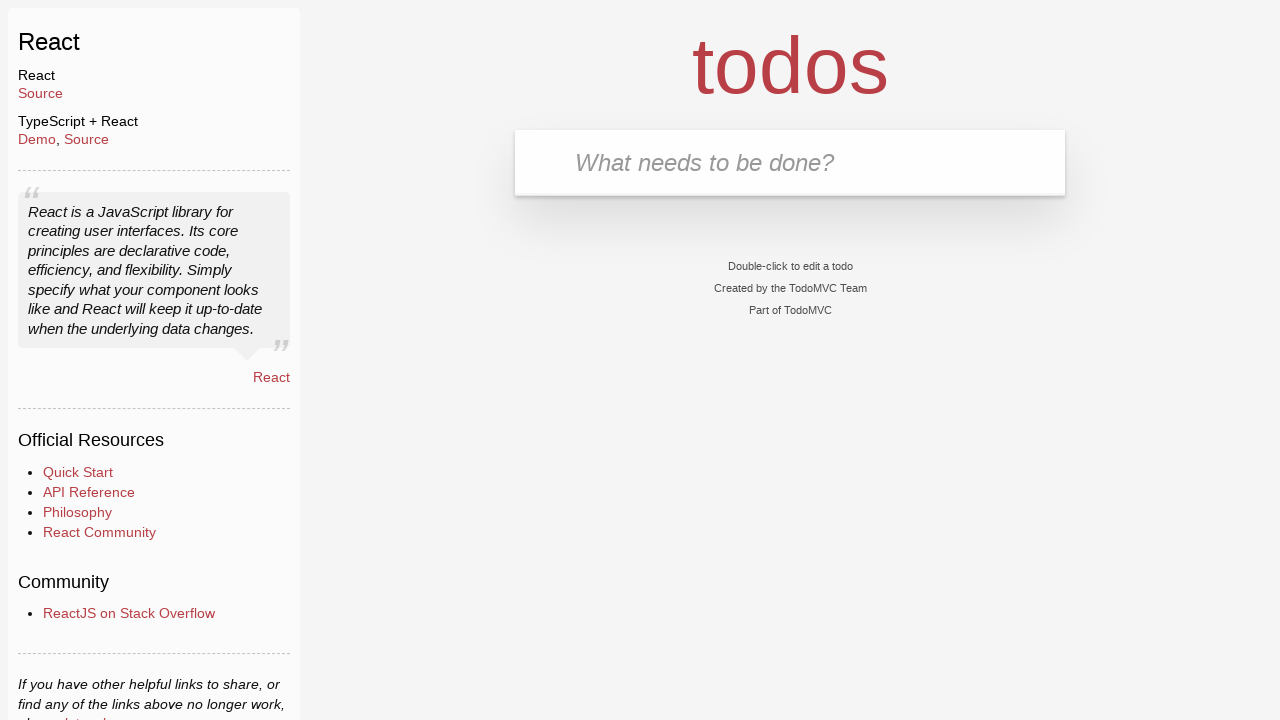

Counted tasks after deletion: 0 task(s)
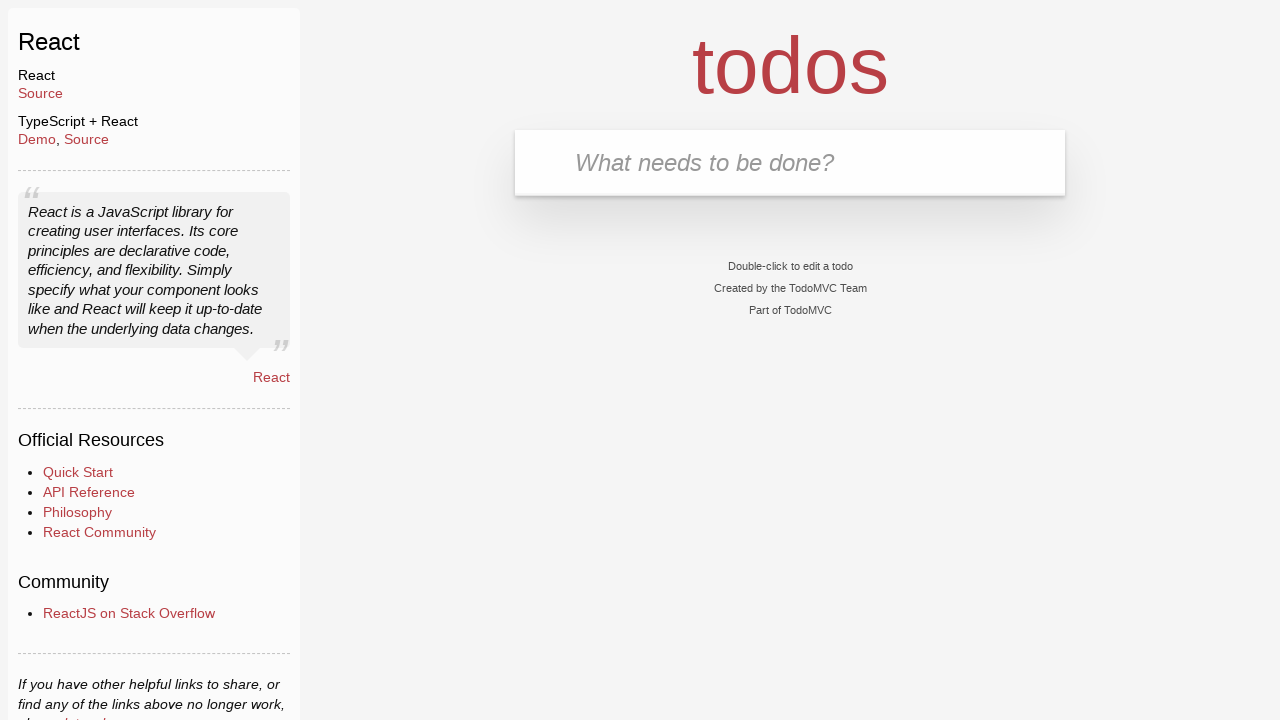

Verified task count decreased by 1
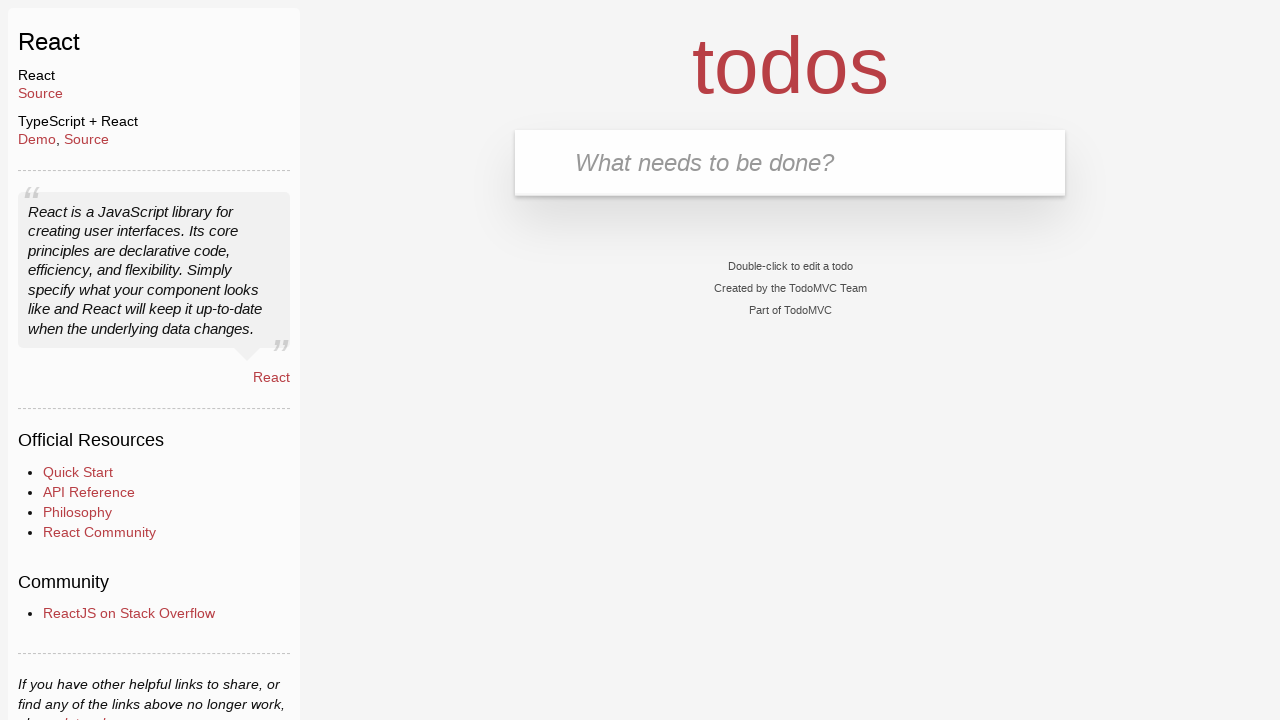

Verified the deleted task is no longer in the list
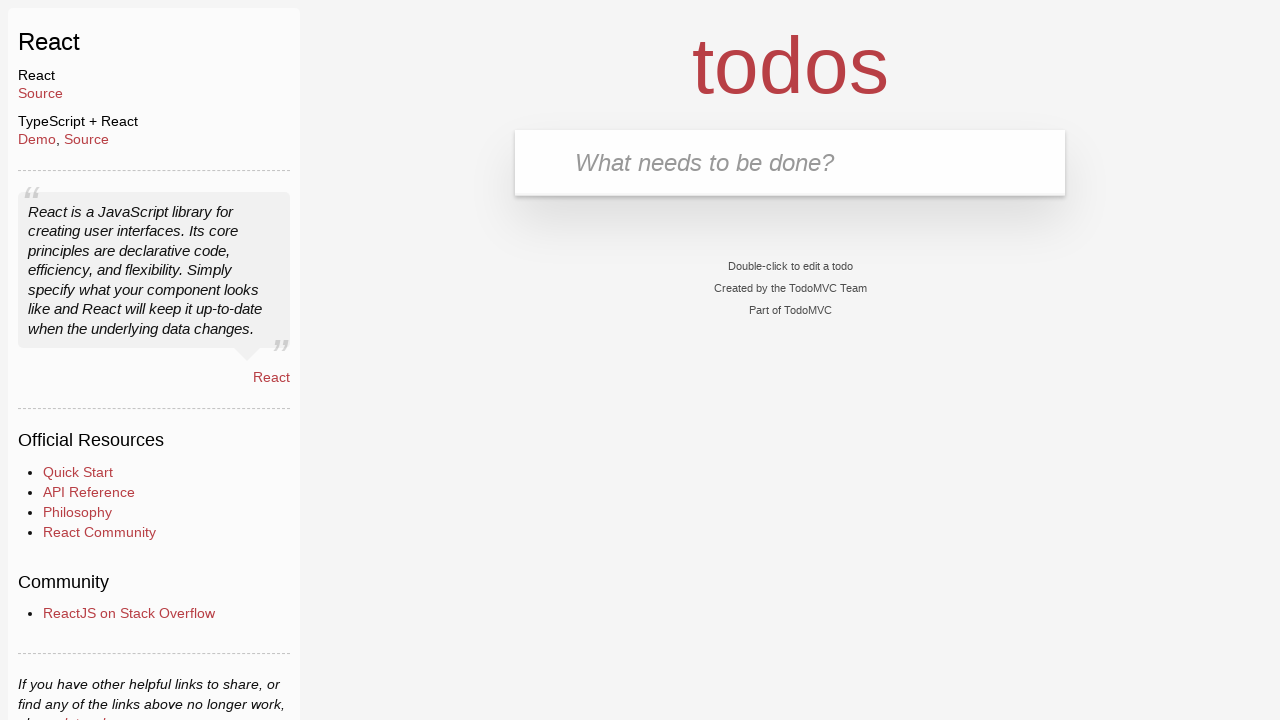

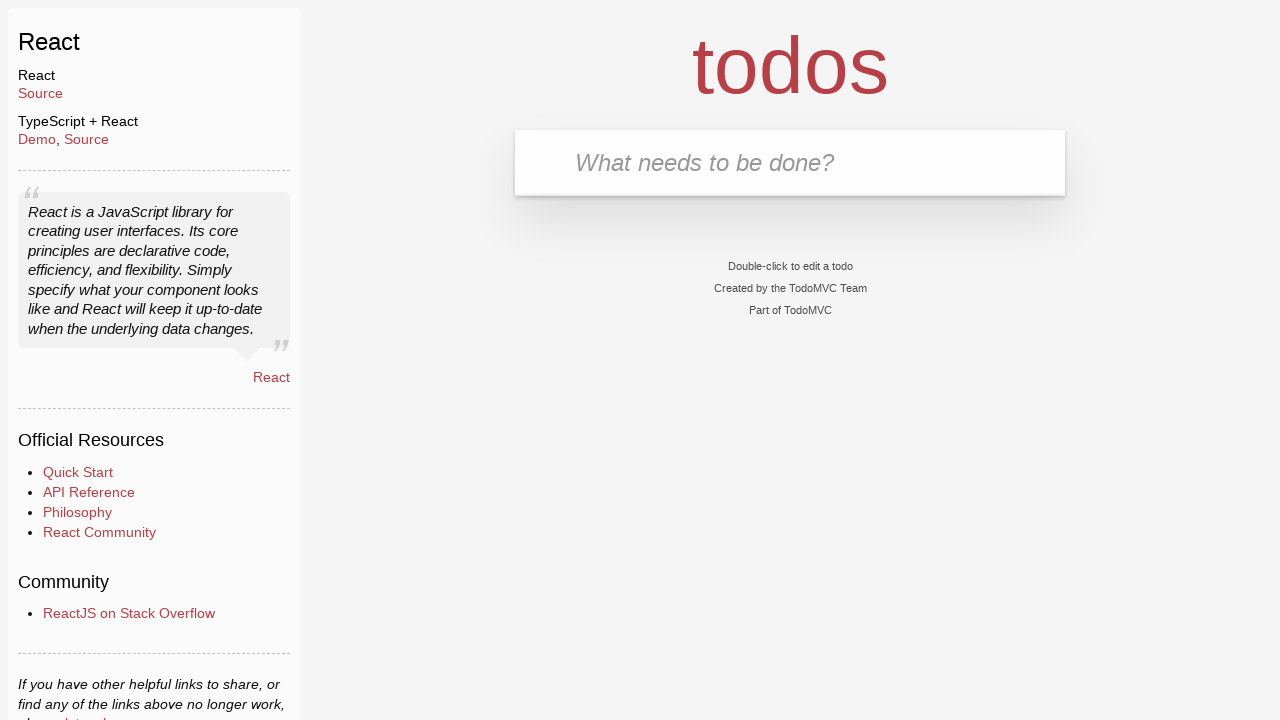